Tests various mouse actions including filling a form field, clicking, right-clicking, double-clicking, and hovering over elements on a registration page

Starting URL: http://www.theTestingWorld.com/testings

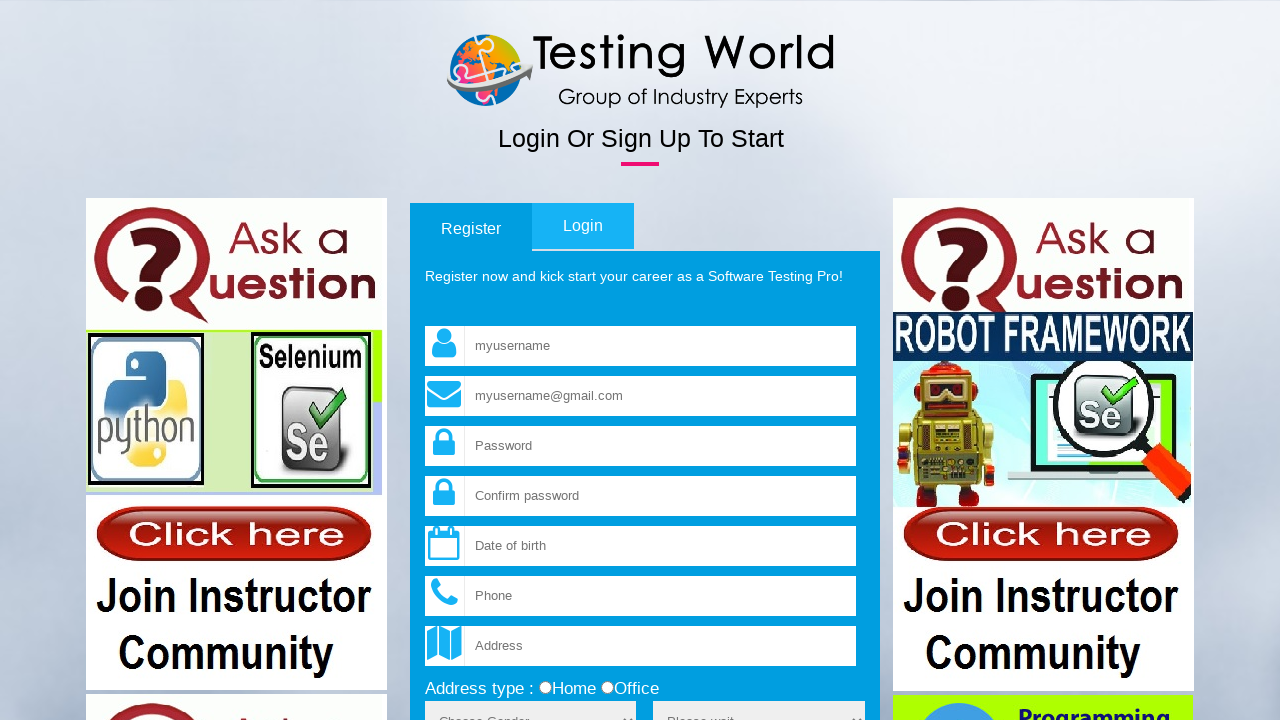

Filled username field with 'Hello' on input[name='fld_username']
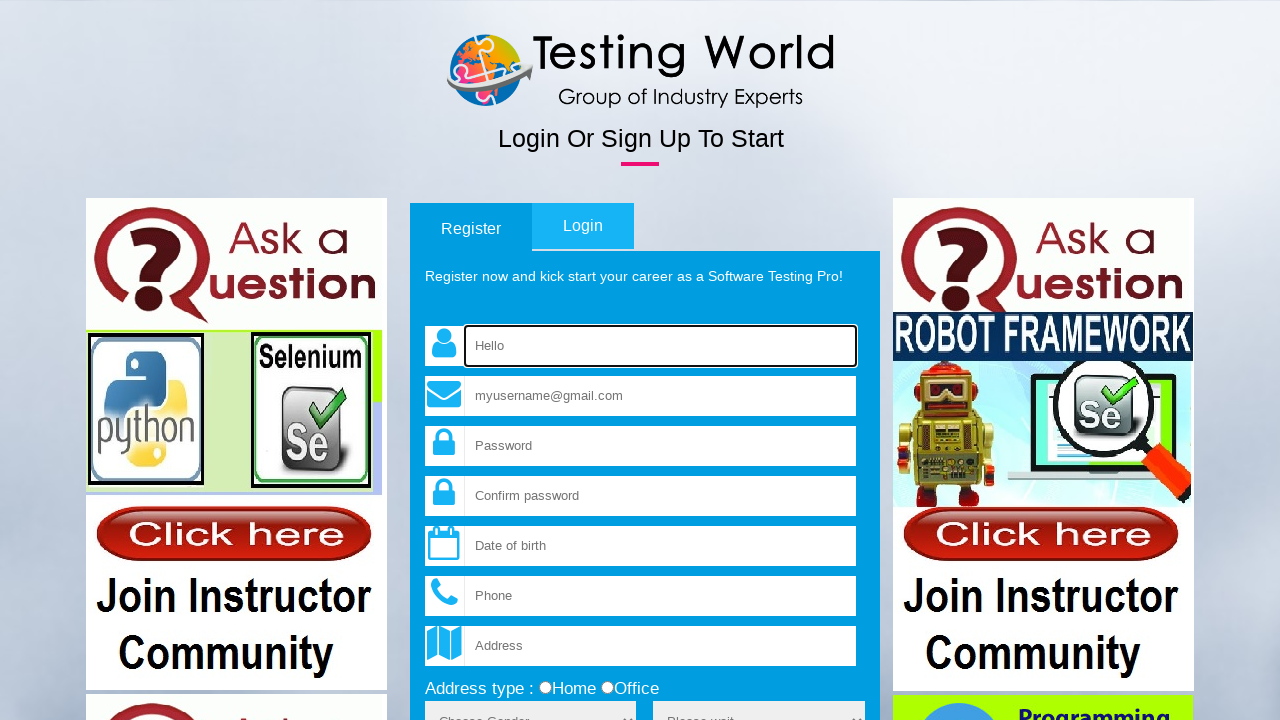

Clicked on Login label at (583, 226) on xpath=//label[text()='Login']
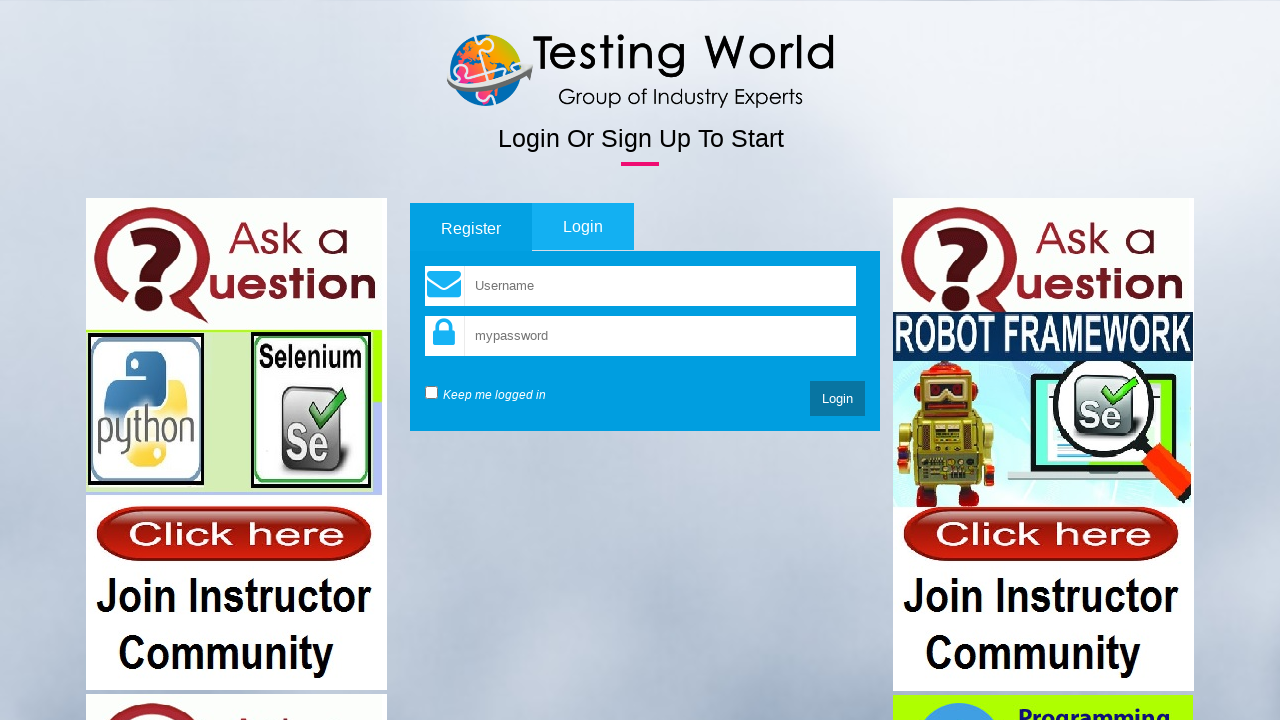

Right-clicked on Login label at (583, 228) on //label[text()='Login']
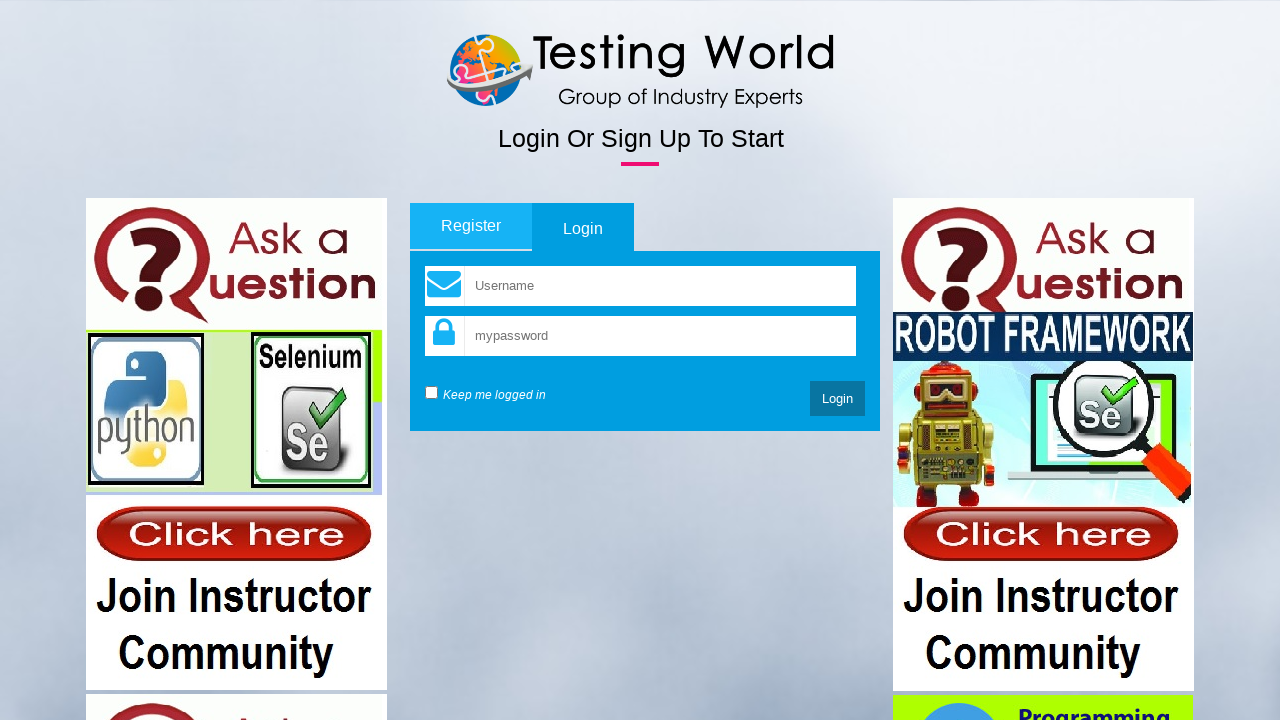

Double-clicked on Login label at (583, 228) on xpath=//label[text()='Login']
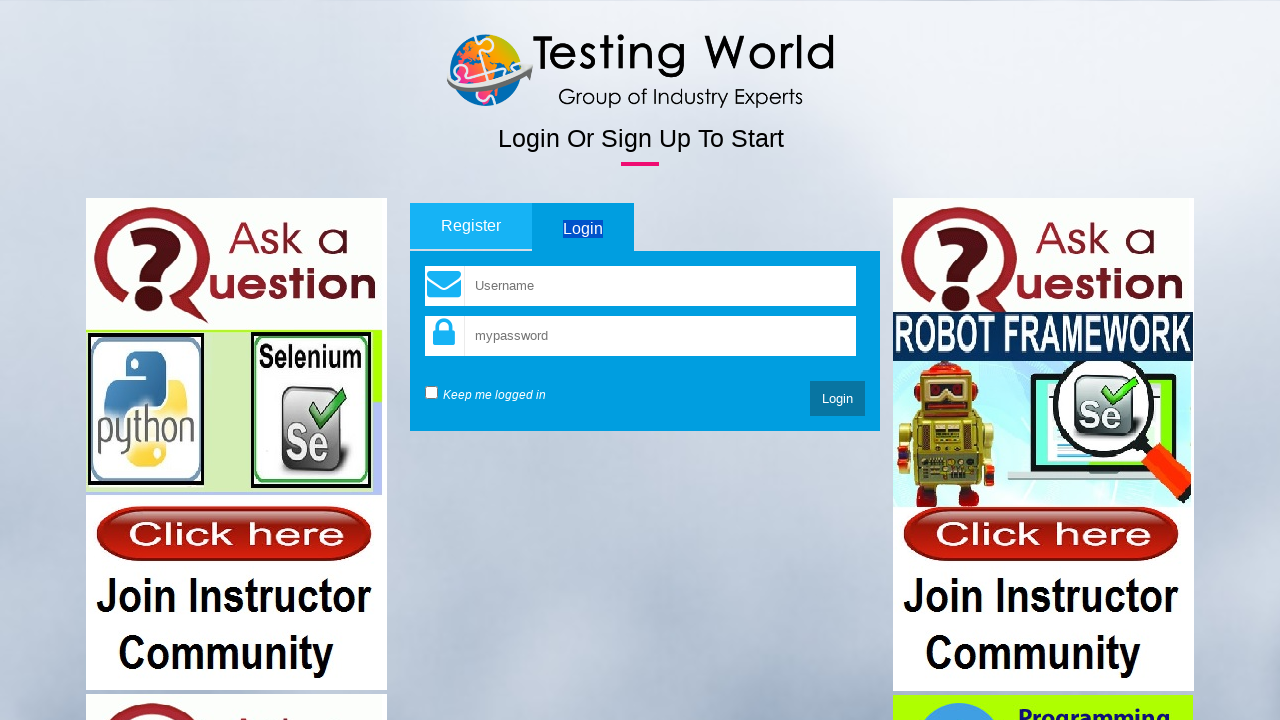

Hovered over Register label at (471, 226) on xpath=//label[text()='Register']
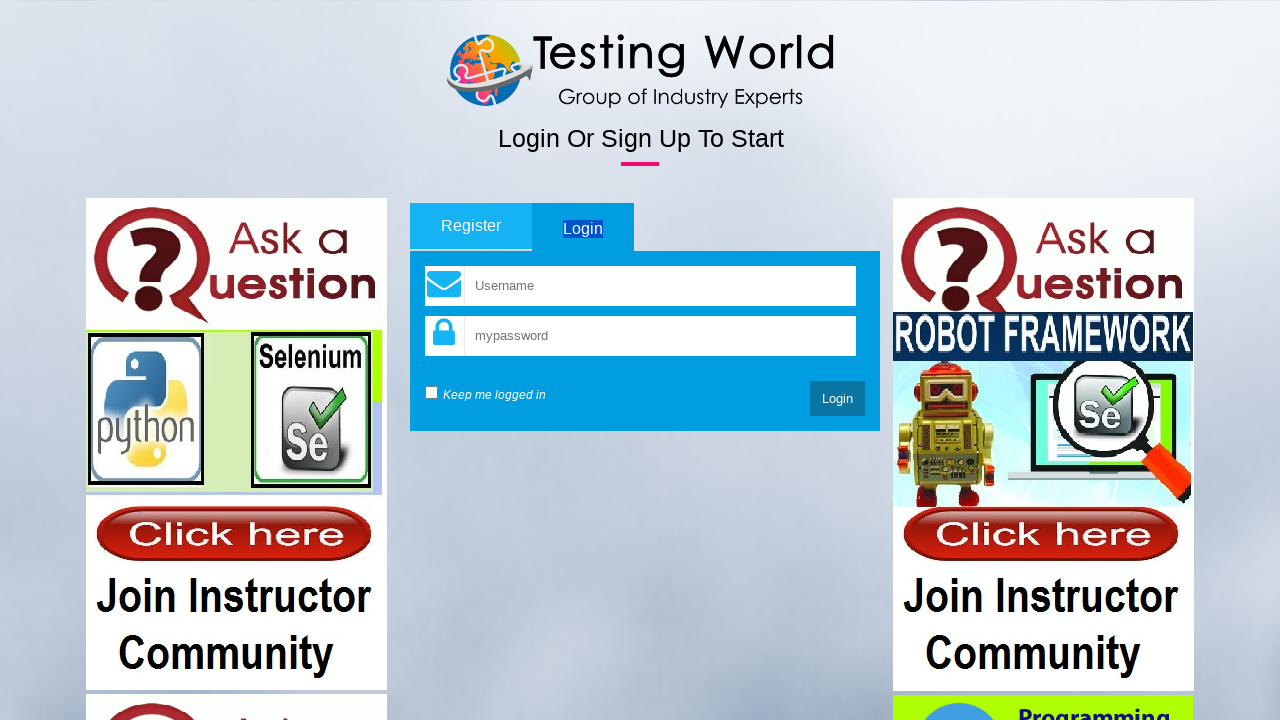

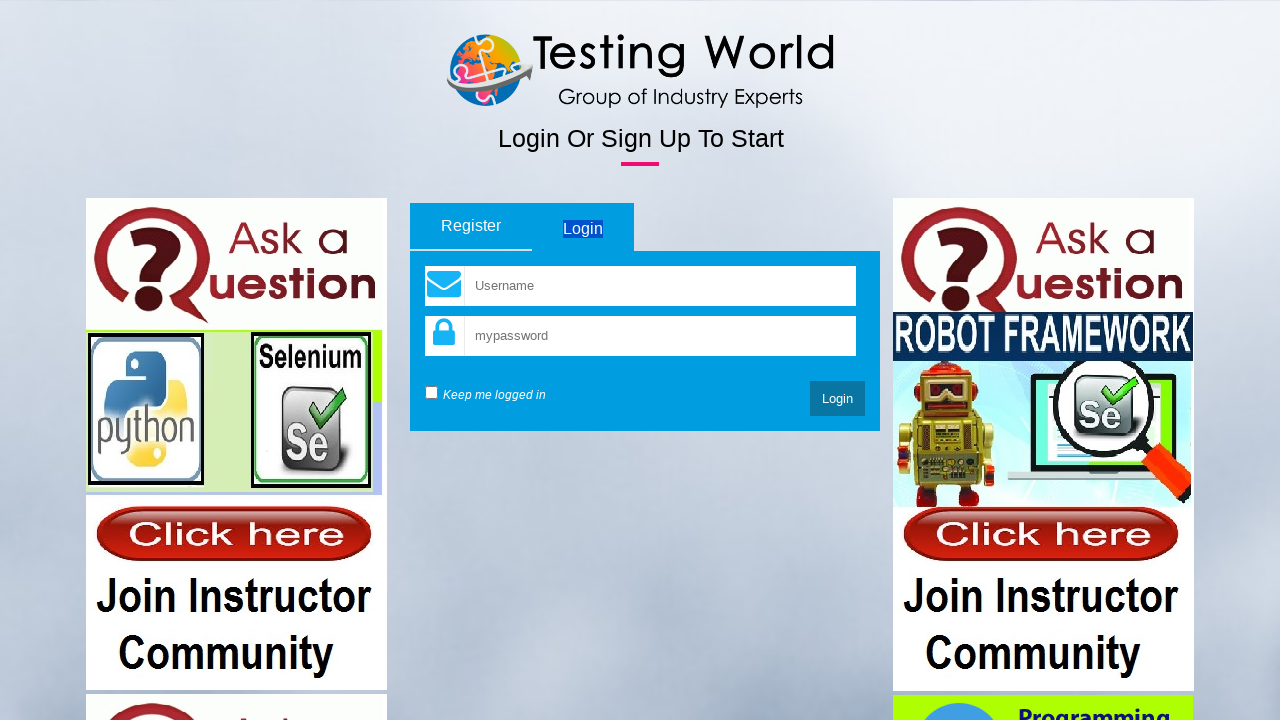